Tests navigation from WebdriverIO home page to API Docs page by clicking the API button, then verifies the docs page title and checks elements on the page

Starting URL: https://v5.webdriver.io/

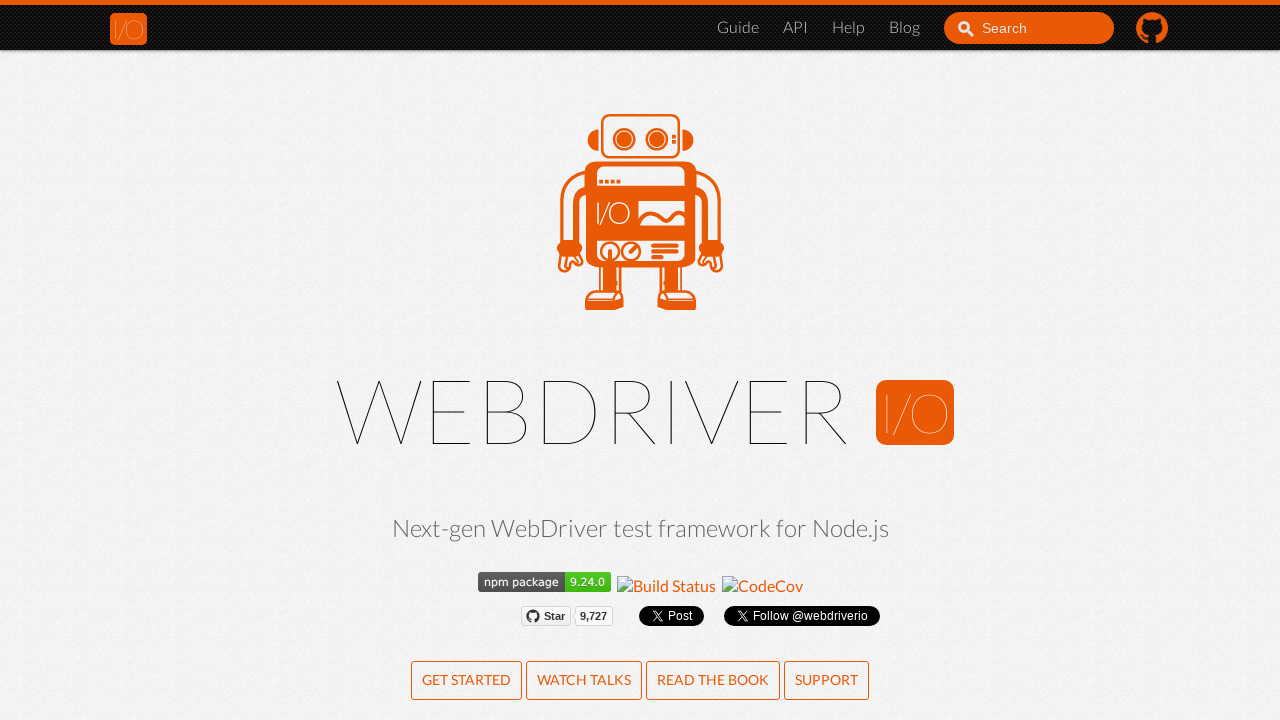

Clicked API button to navigate to API Docs page at (796, 28) on li a[href="/docs/api.html"]
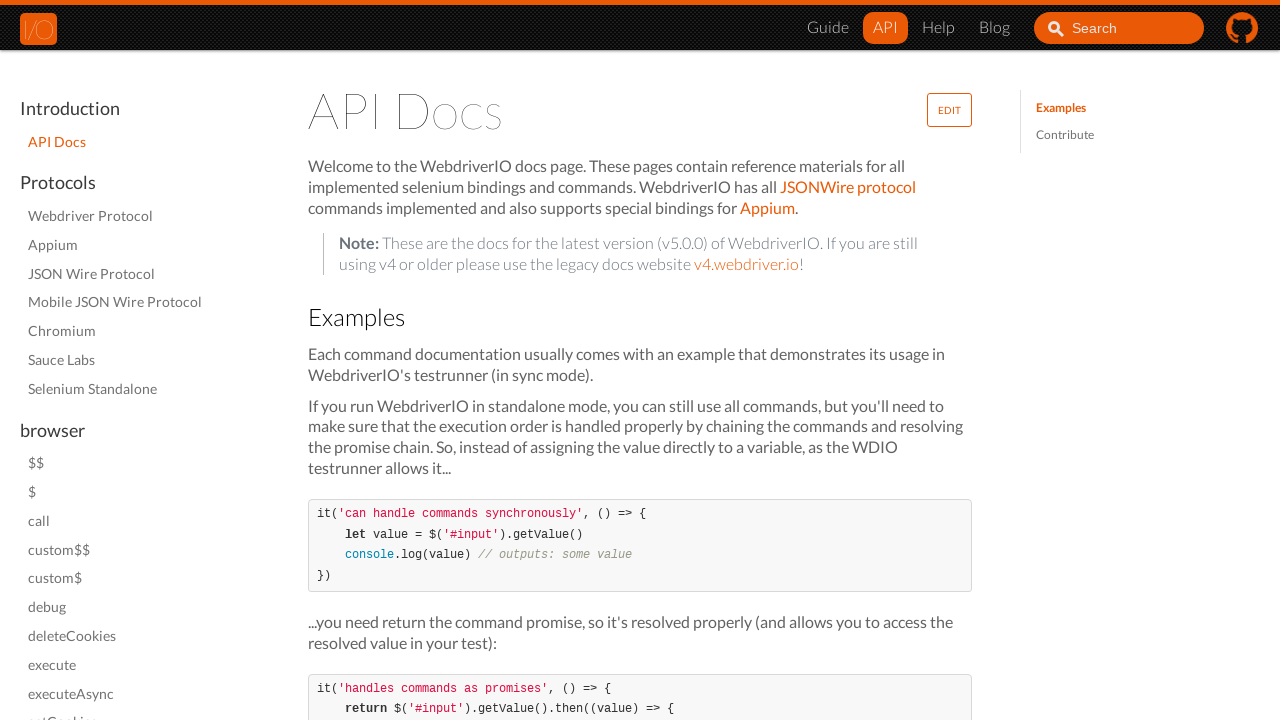

Waited for page to load (networkidle)
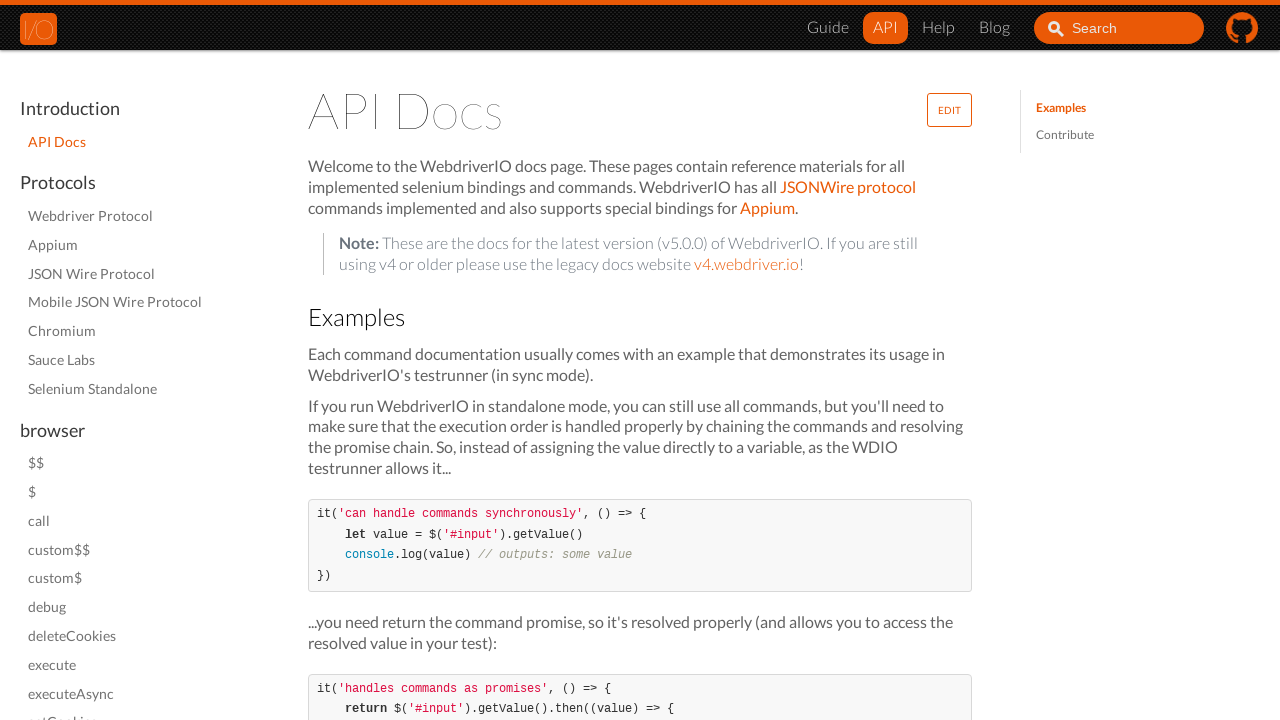

Retrieved page title: API Docs · WebdriverIO
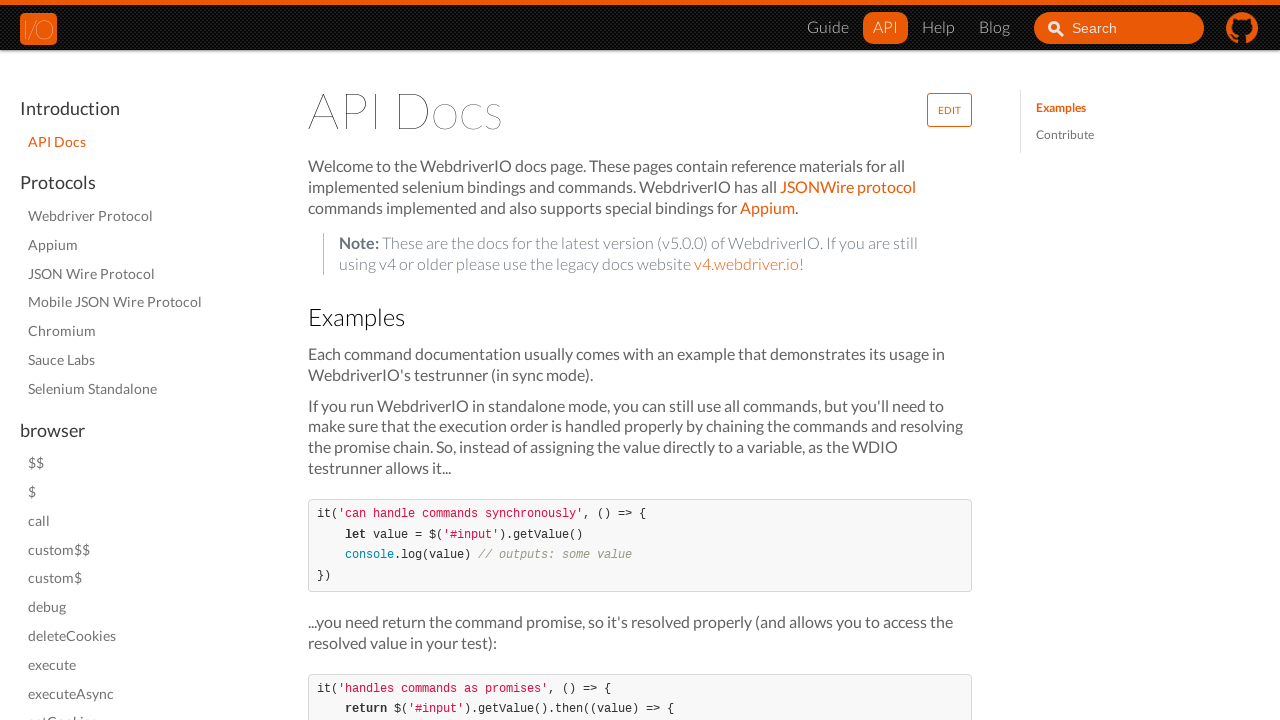

Verified page title is 'API Docs · WebdriverIO'
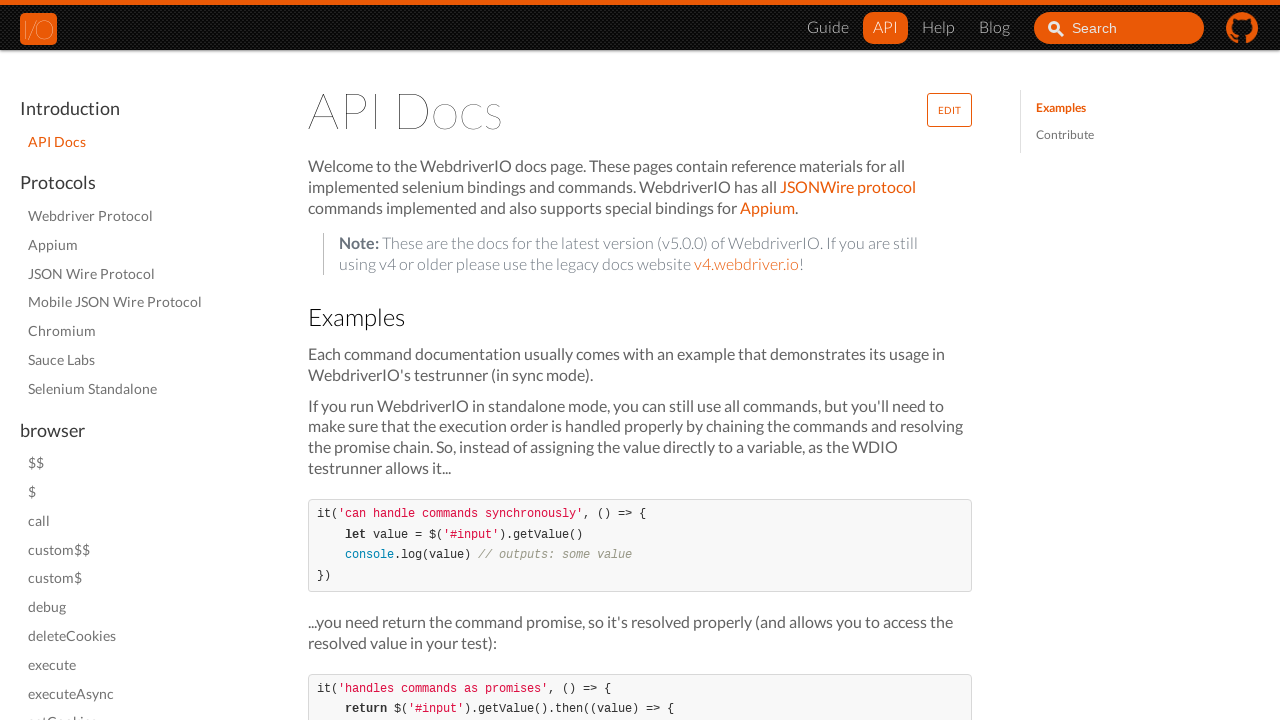

Waited for post header title element to appear
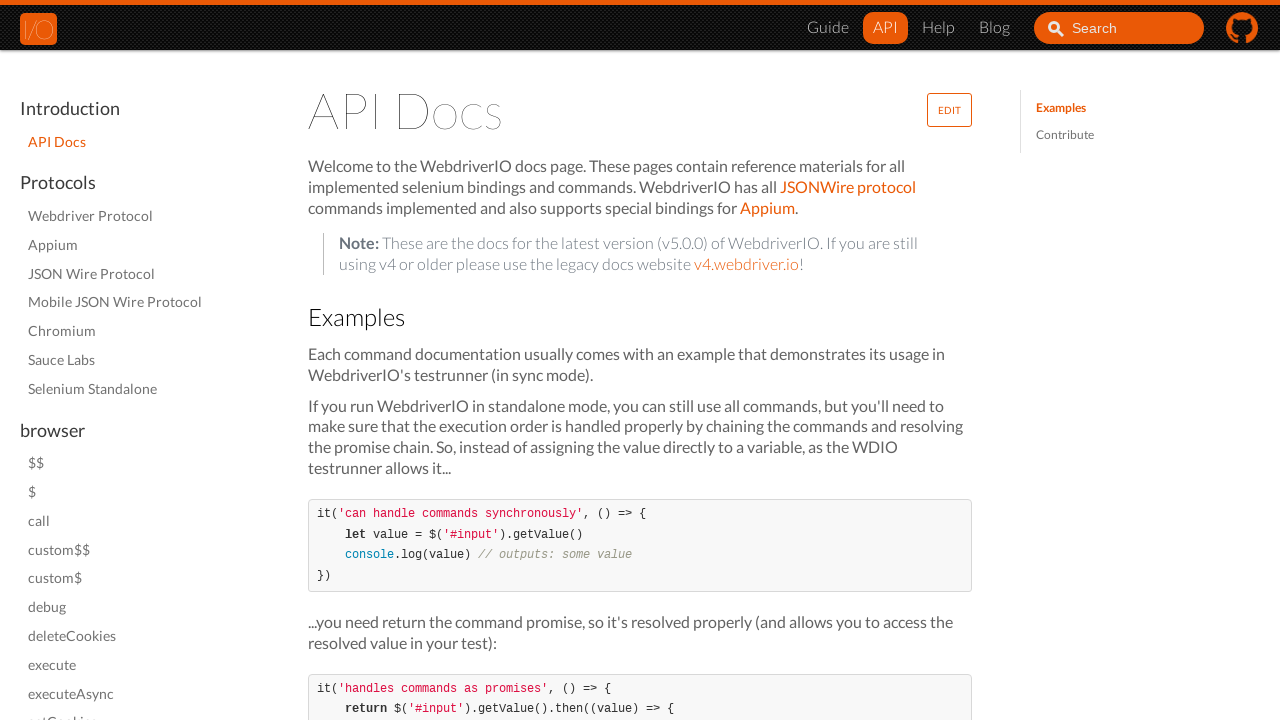

Retrieved href attribute from JSONWire protocol link: https://github.com/SeleniumHQ/selenium/wiki/JsonWireProtocol
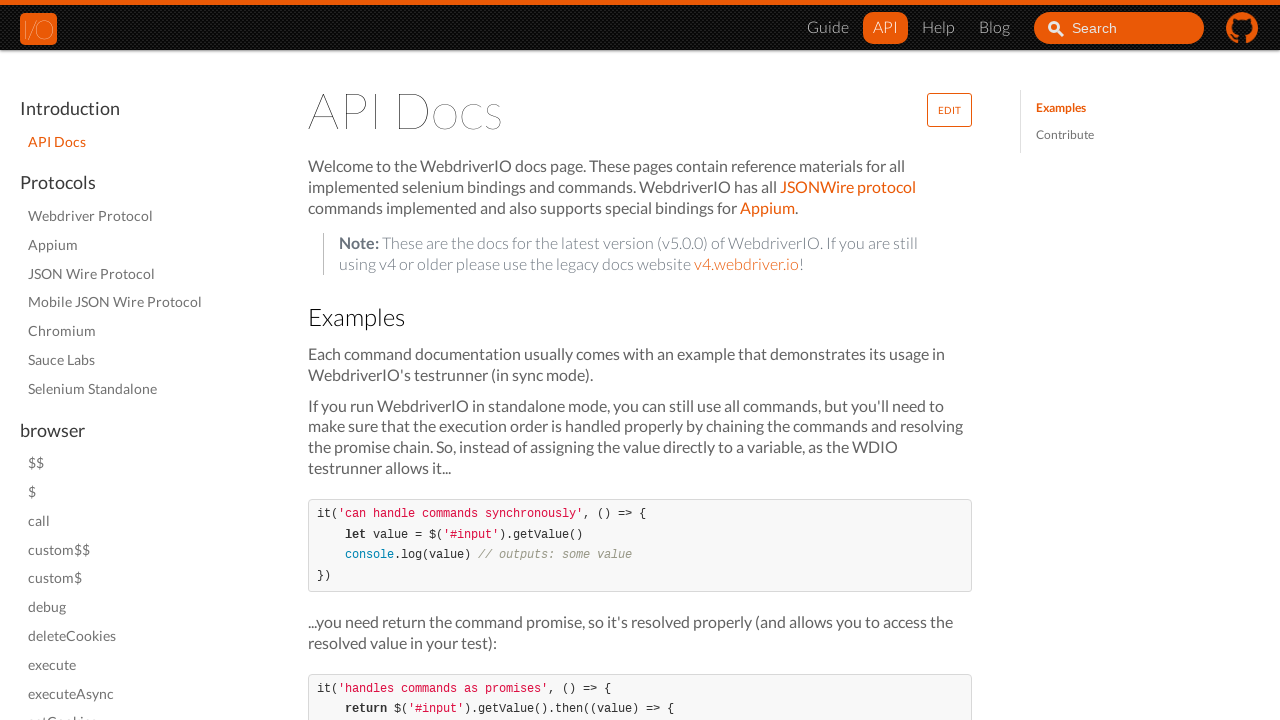

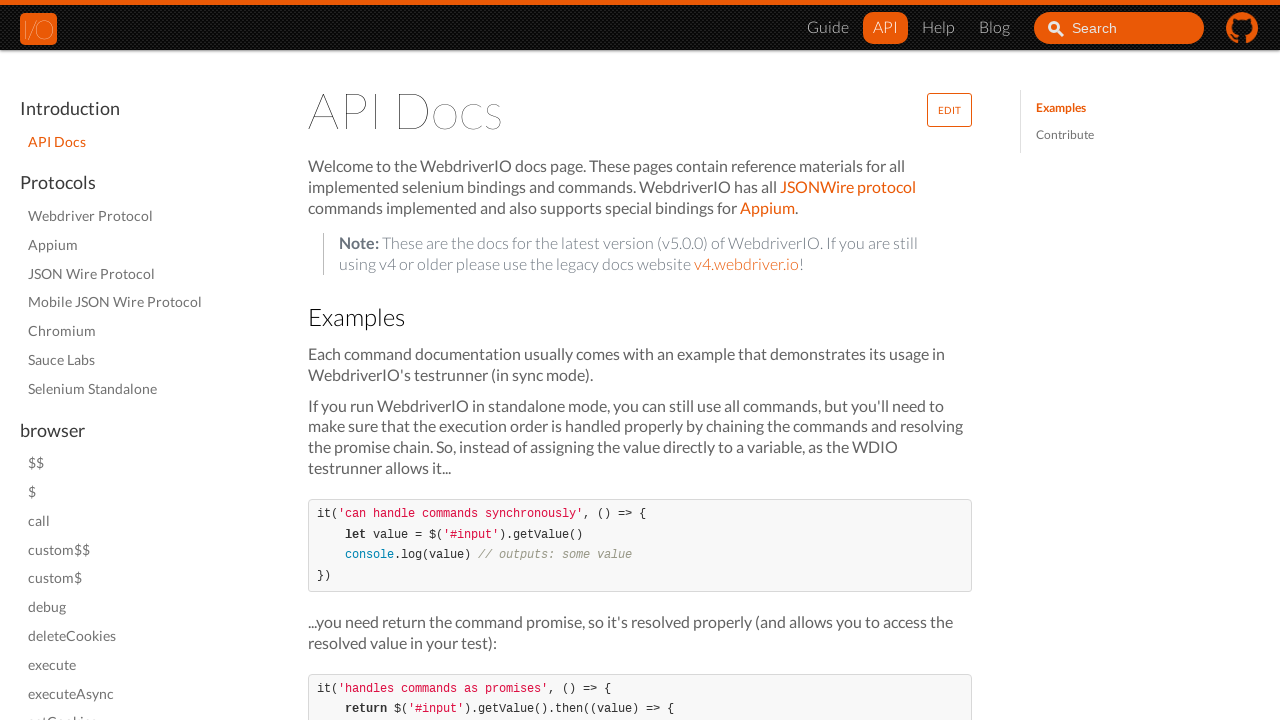